Tests hover functionality by hovering over an element and clicking a revealed link

Starting URL: https://rahulshettyacademy.com/AutomationPractice

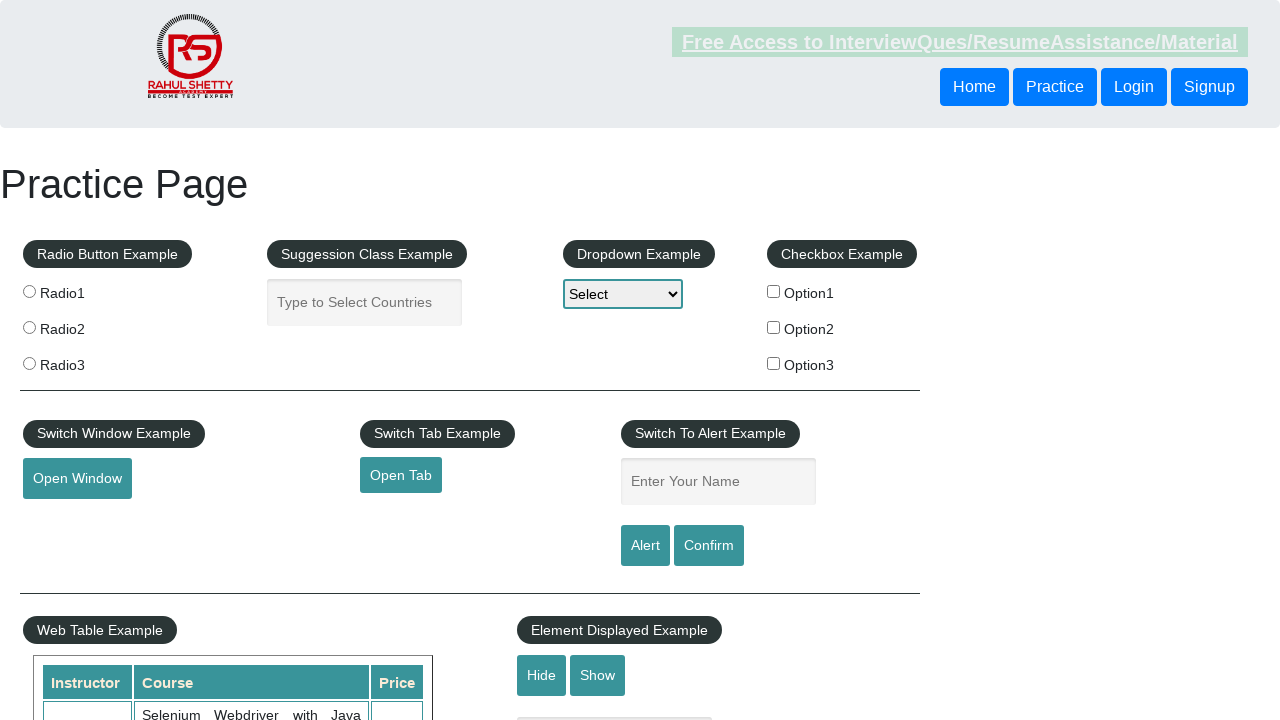

Hovered over the mouse hover element at (83, 361) on #mousehover
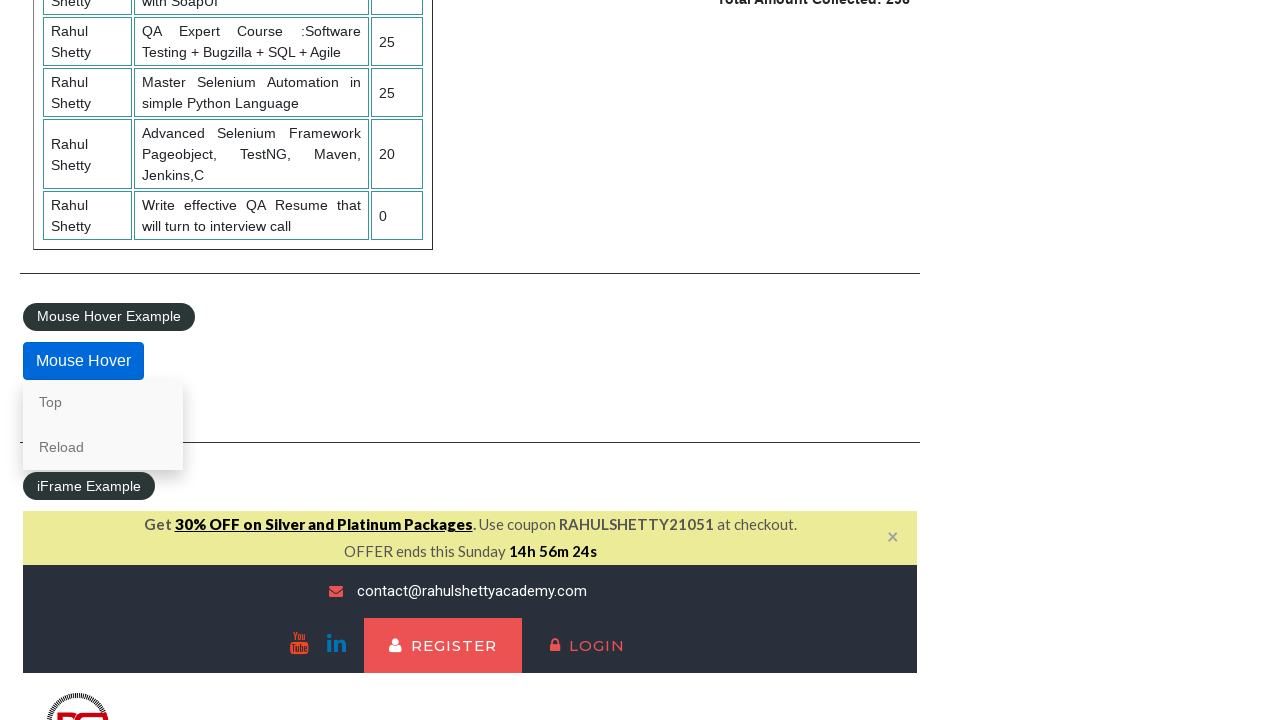

Clicked the 'Top' link revealed by hover at (103, 402) on [href="#top"]
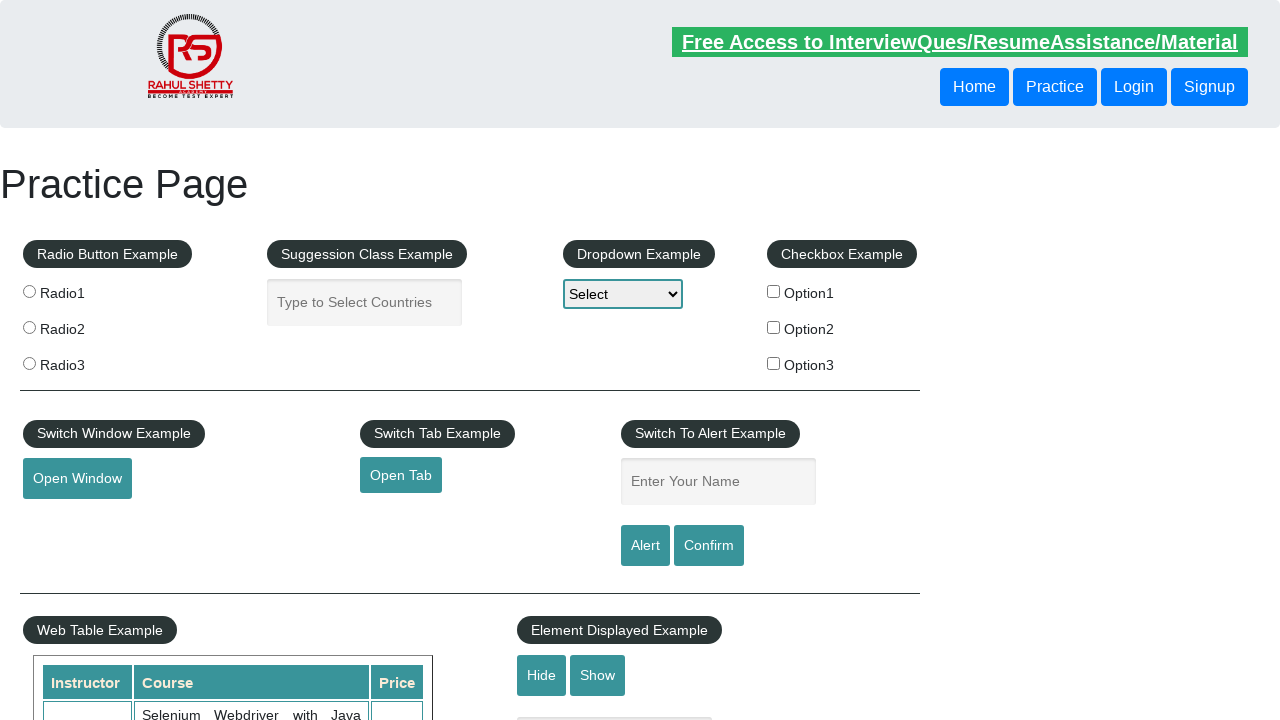

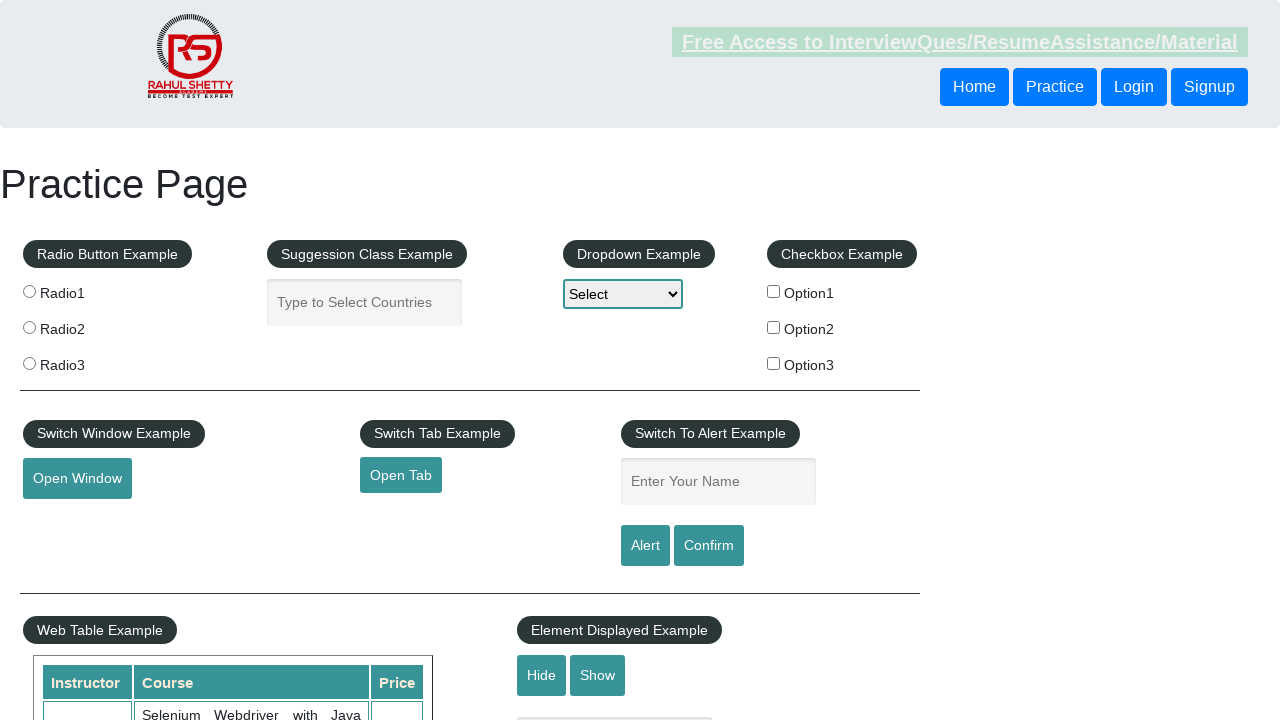